Tests checkbox functionality on a demo page by locating all checkbox elements and clicking through them to verify they can be selected.

Starting URL: https://syntaxprojects.com/basic-checkbox-demo.php

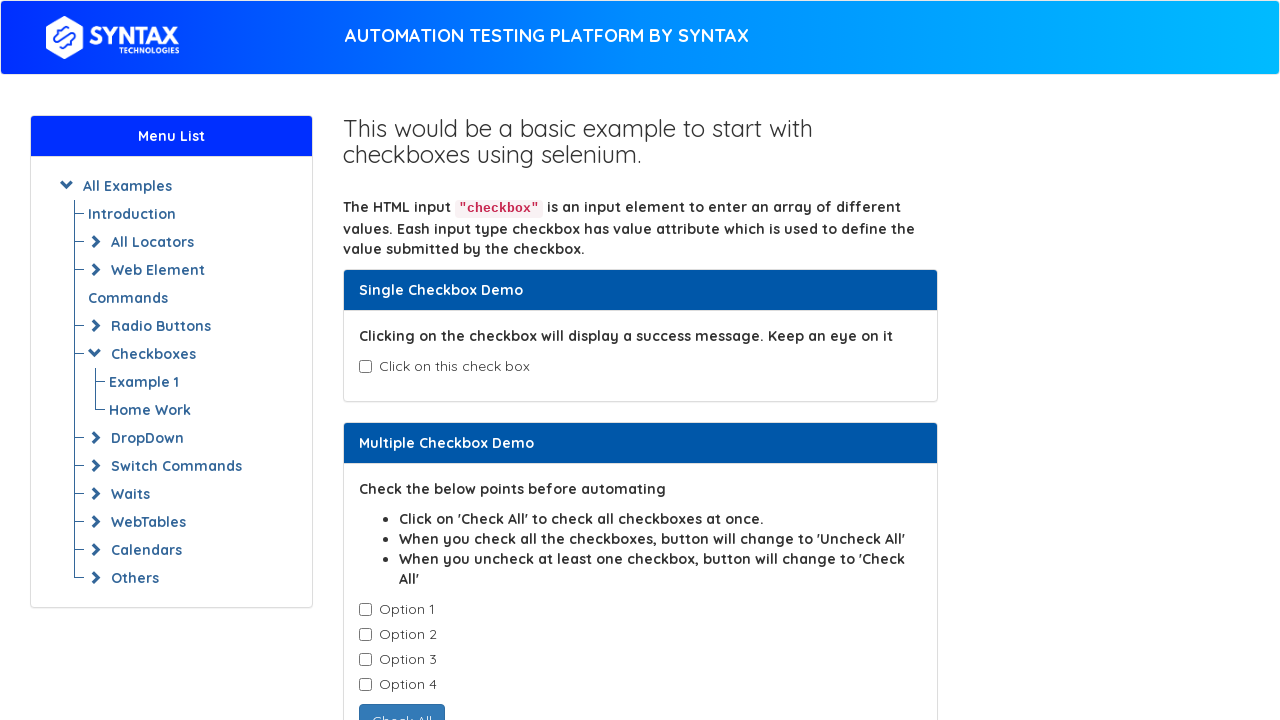

Waited for checkbox elements to load
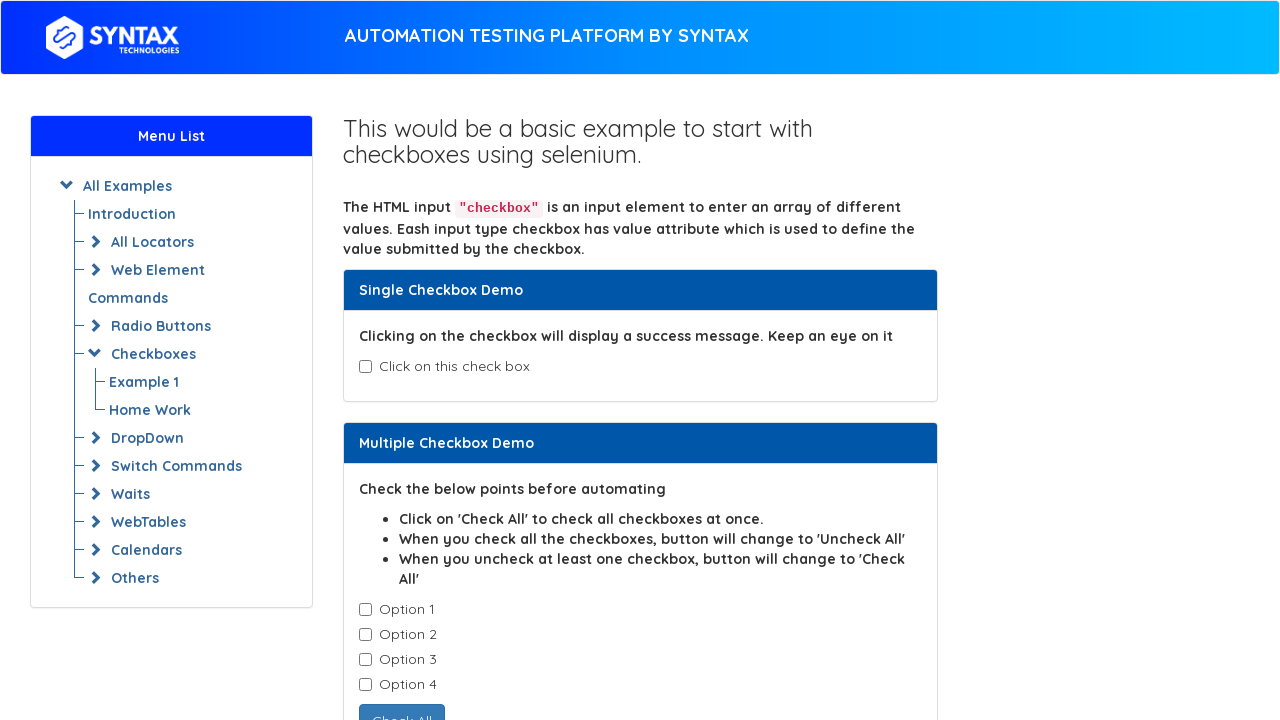

Located all checkbox elements on the page
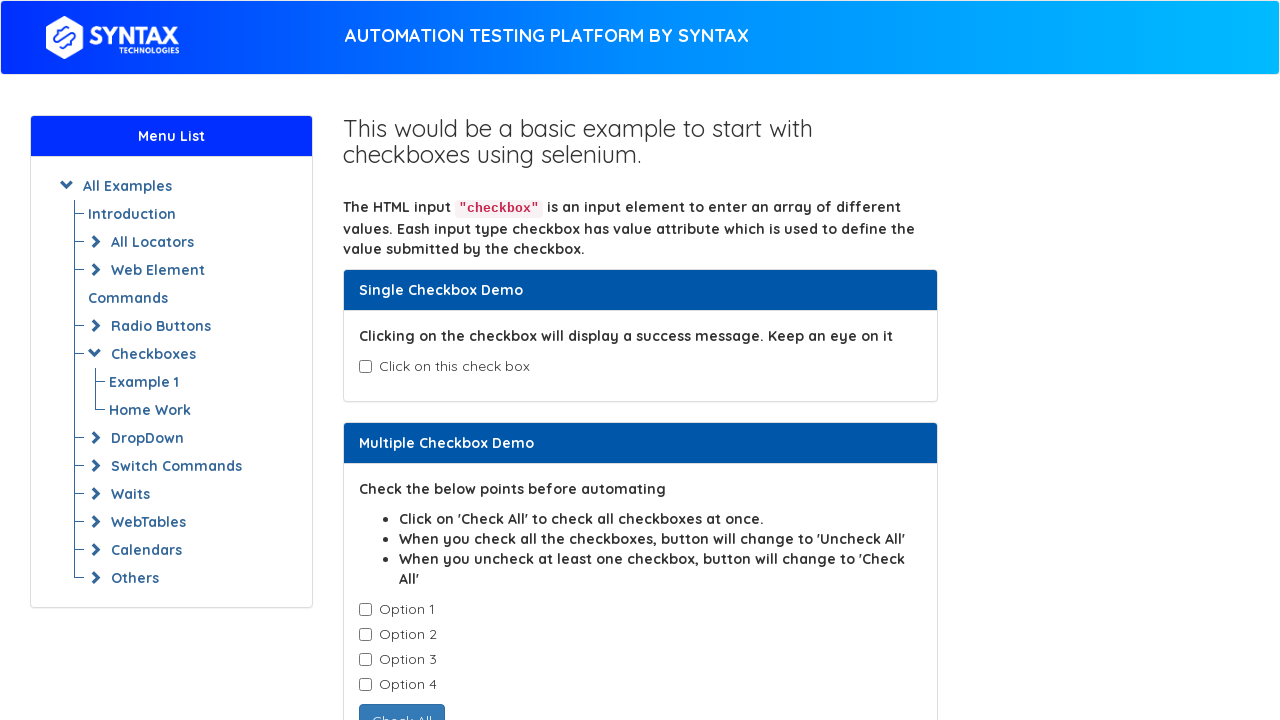

Clicked a checkbox to select it at (365, 610) on input.cb1-element >> nth=0
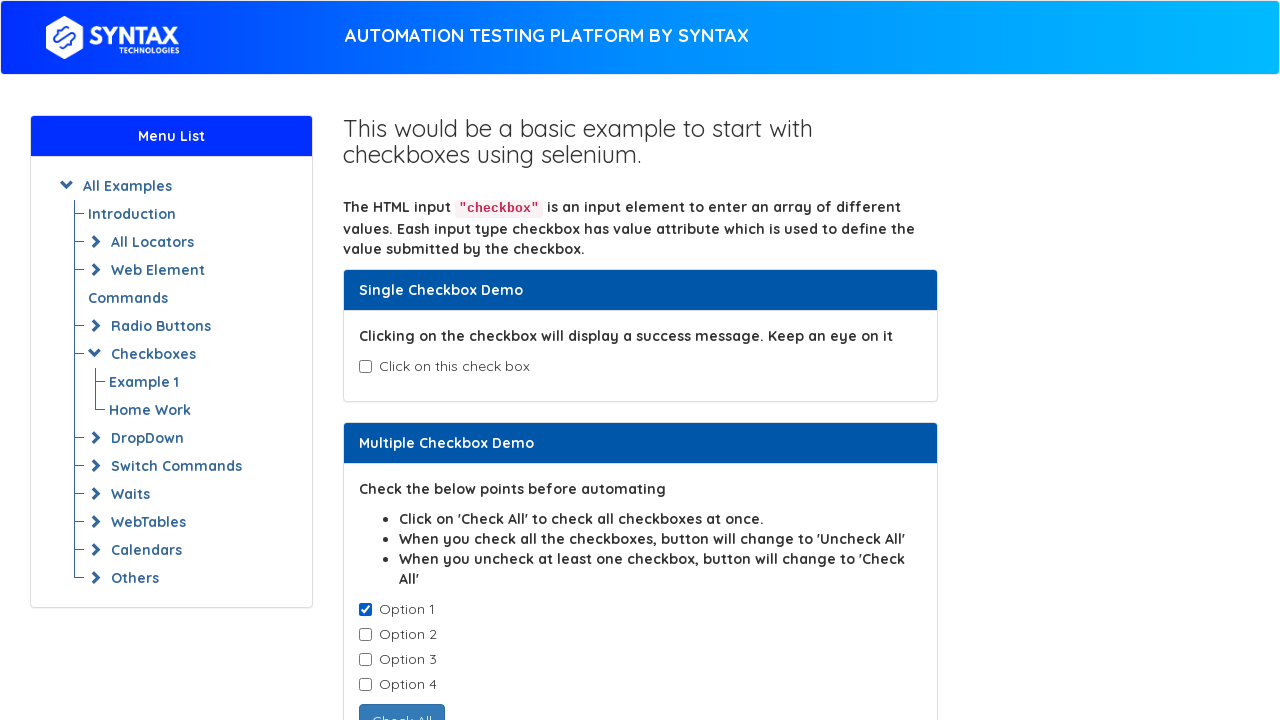

Clicked a checkbox to select it at (365, 635) on input.cb1-element >> nth=1
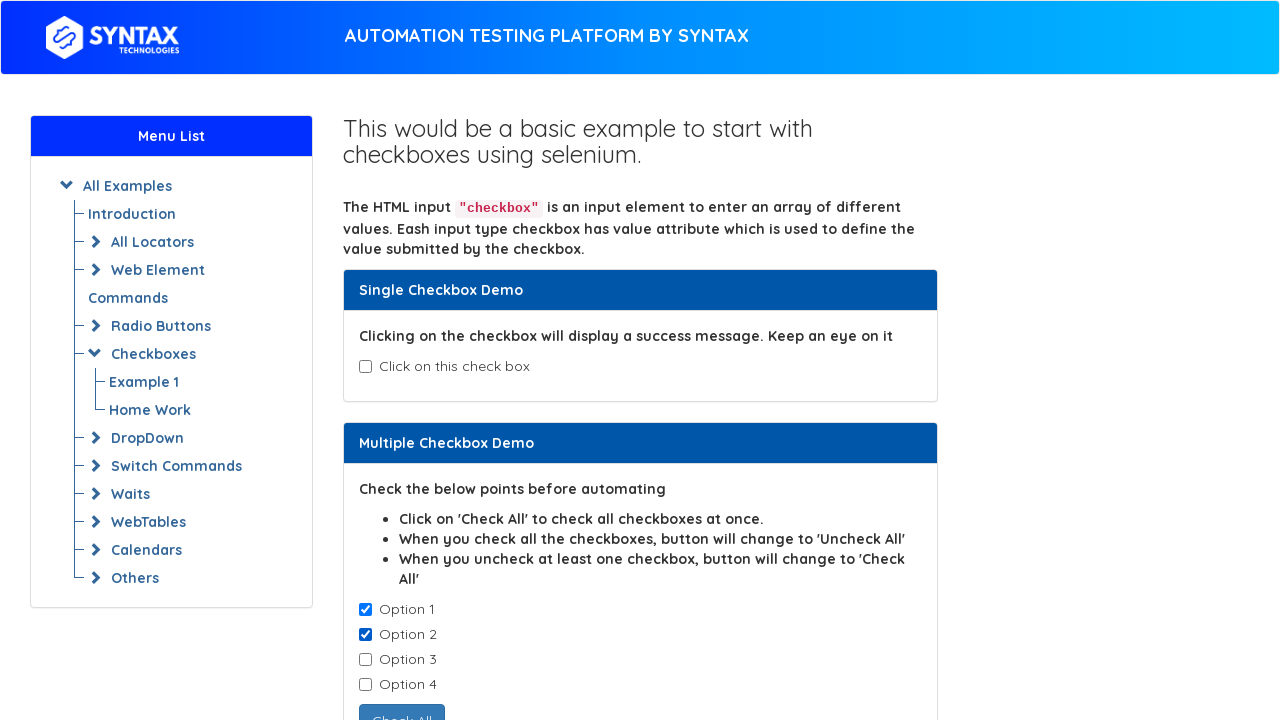

Clicked a checkbox to select it at (365, 660) on input.cb1-element >> nth=2
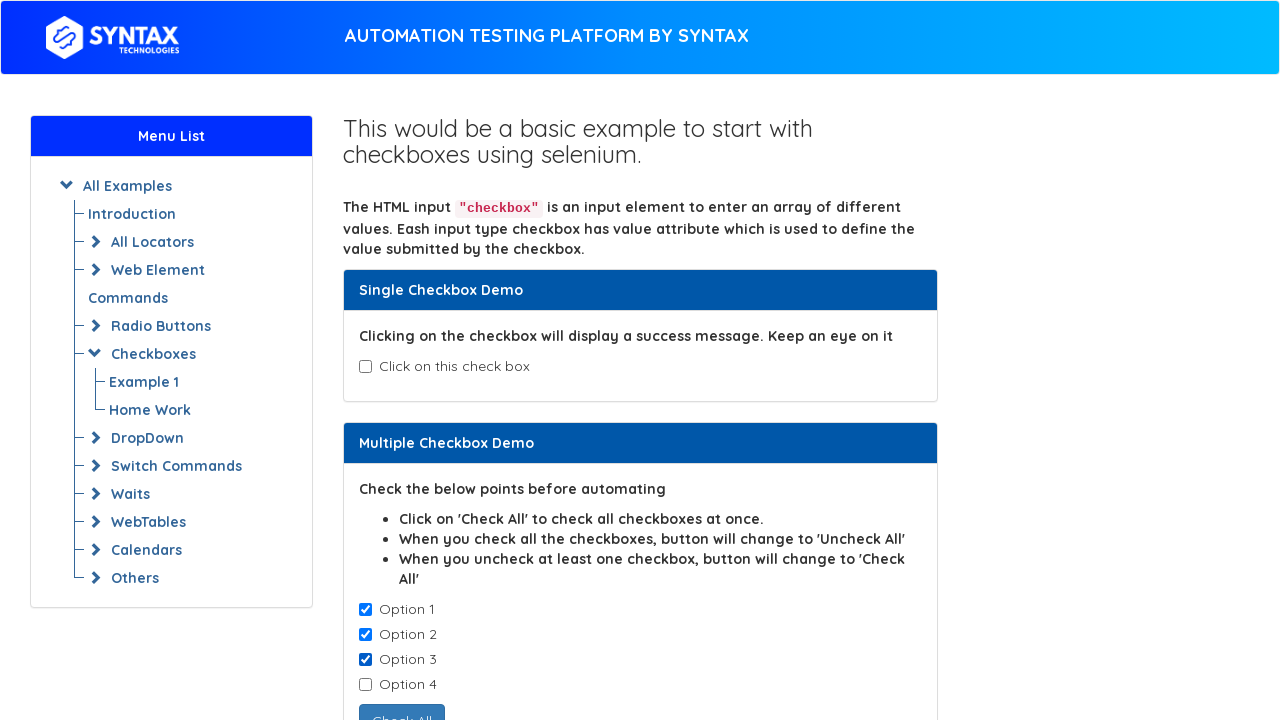

Clicked a checkbox to select it at (365, 685) on input.cb1-element >> nth=3
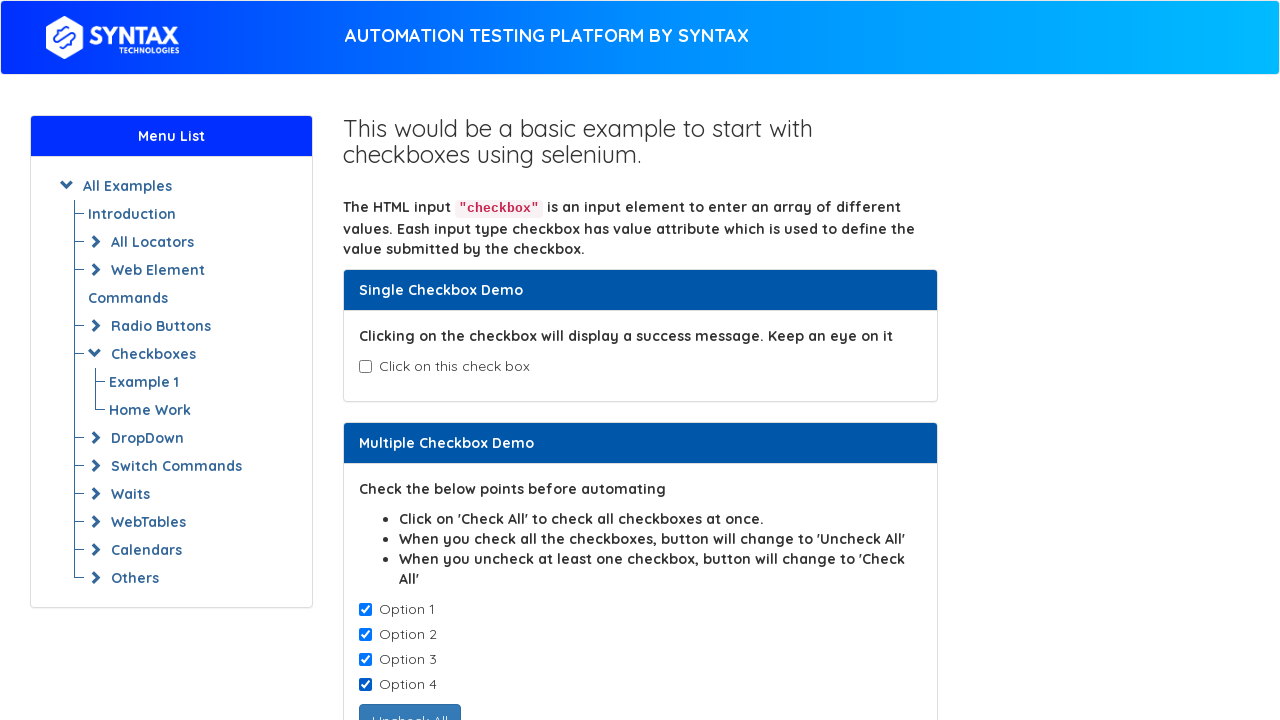

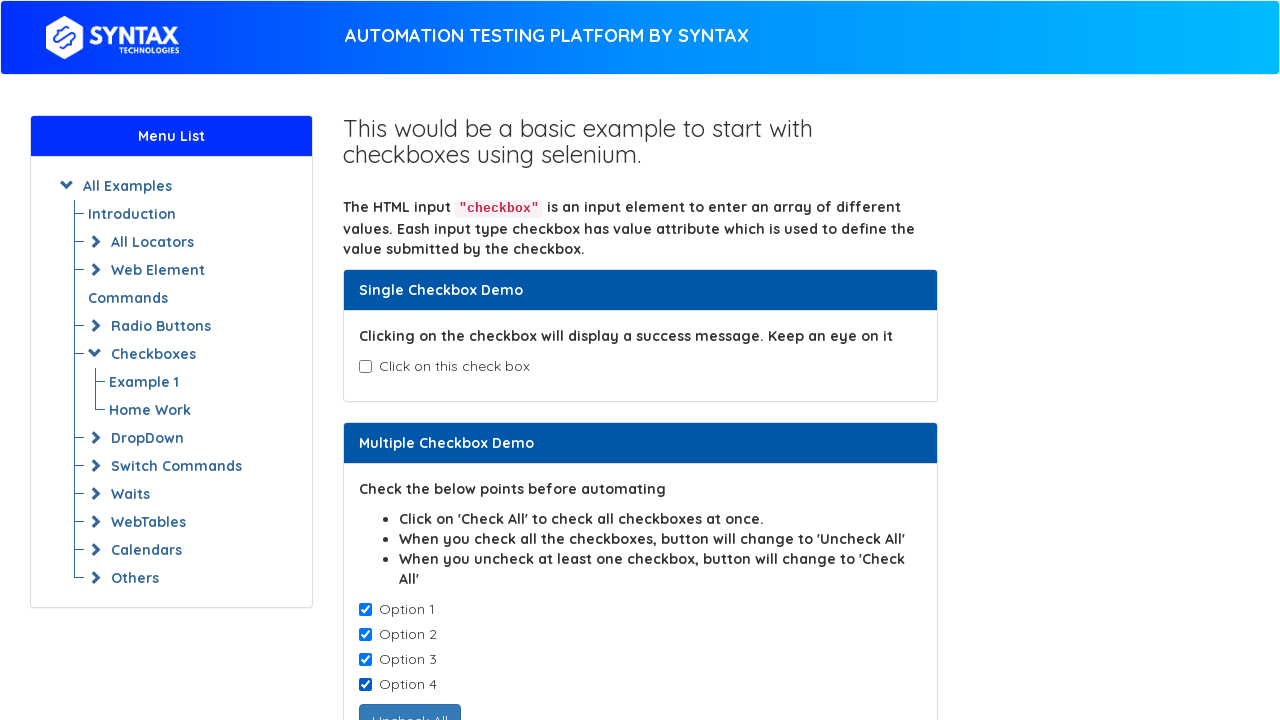